Opens the second section of the accordion

Starting URL: https://seleniumui.moderntester.pl/accordion.php

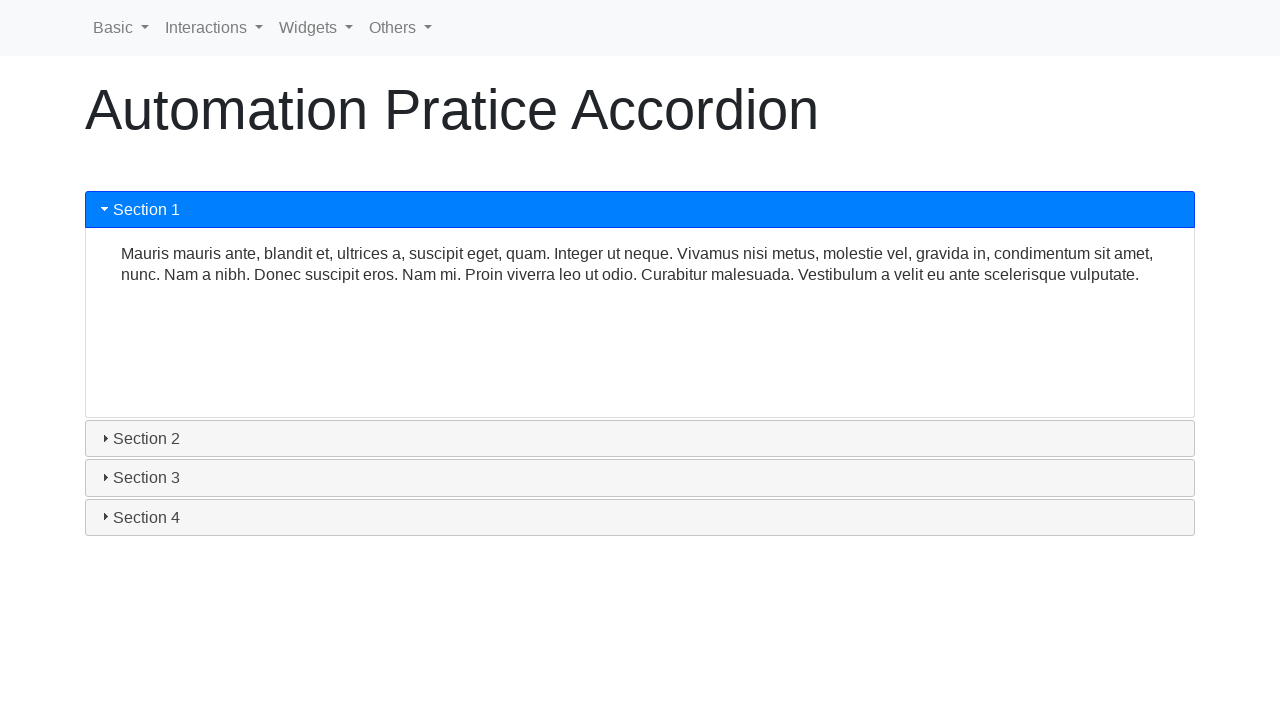

Clicked on the second section of the accordion to open it at (640, 439) on #ui-id-3
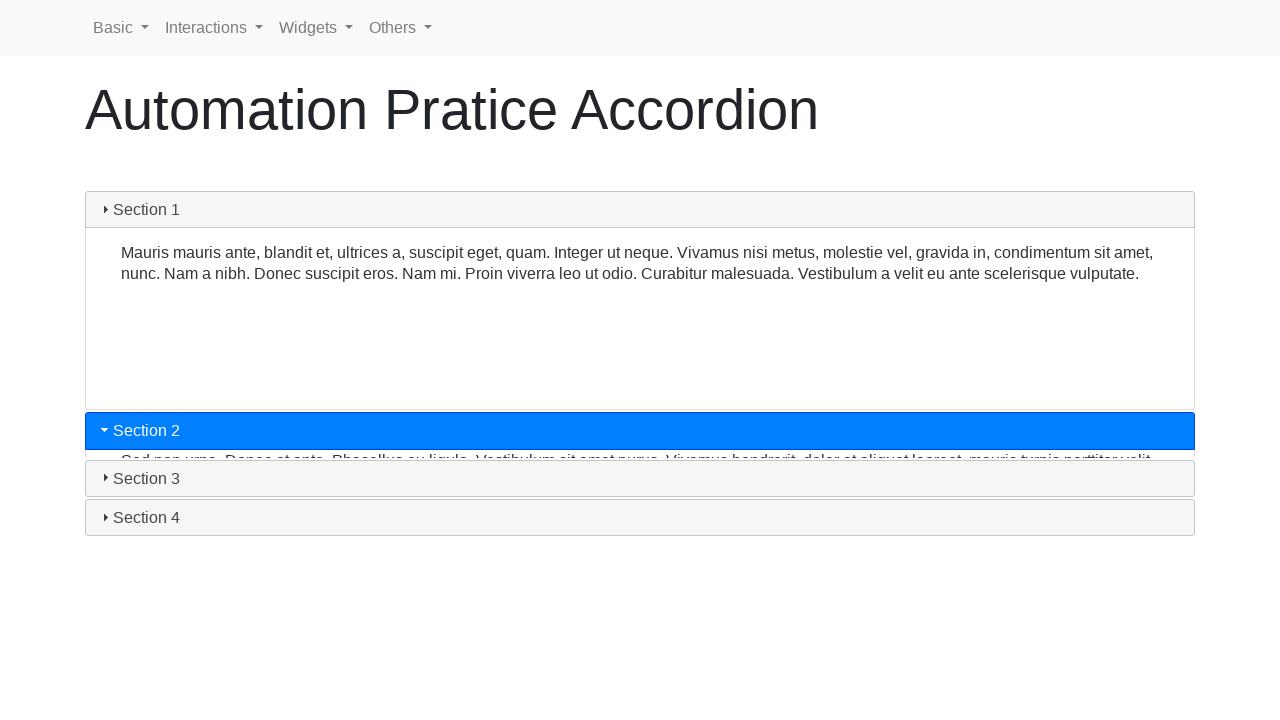

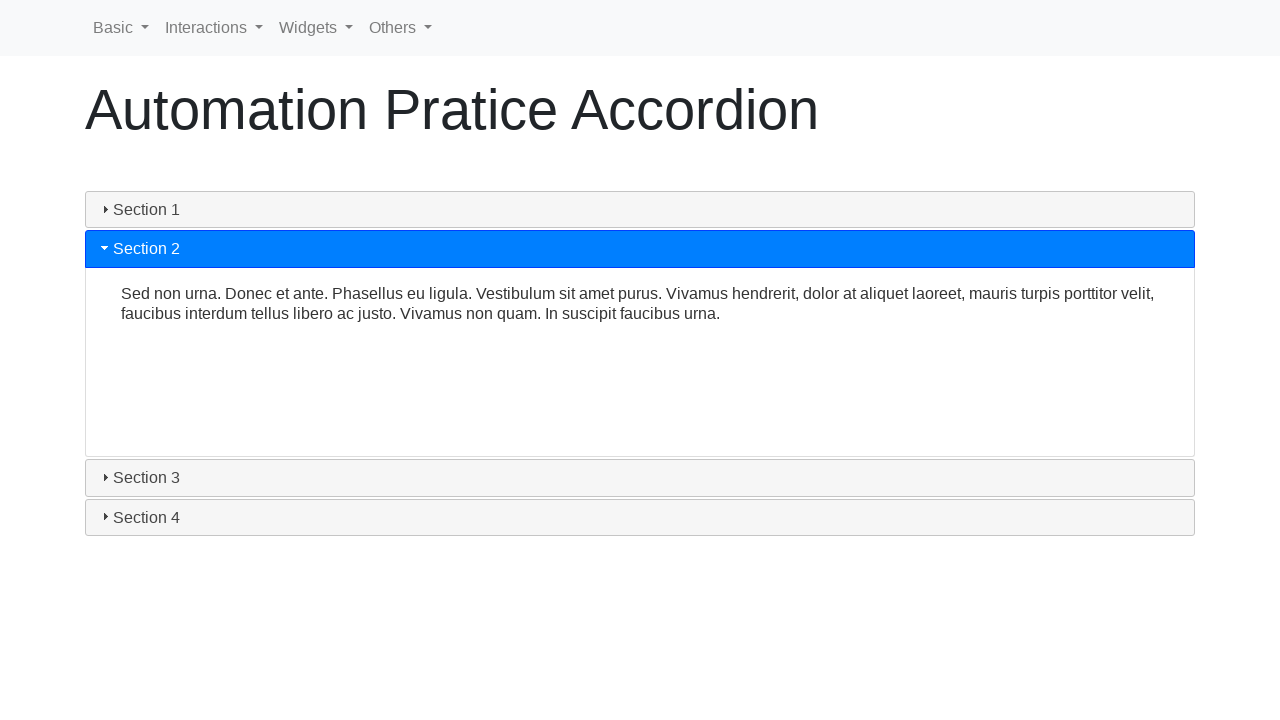